Tests notification messages by repeatedly clicking a link until a specific success message appears

Starting URL: http://the-internet.herokuapp.com/notification_message_rendered

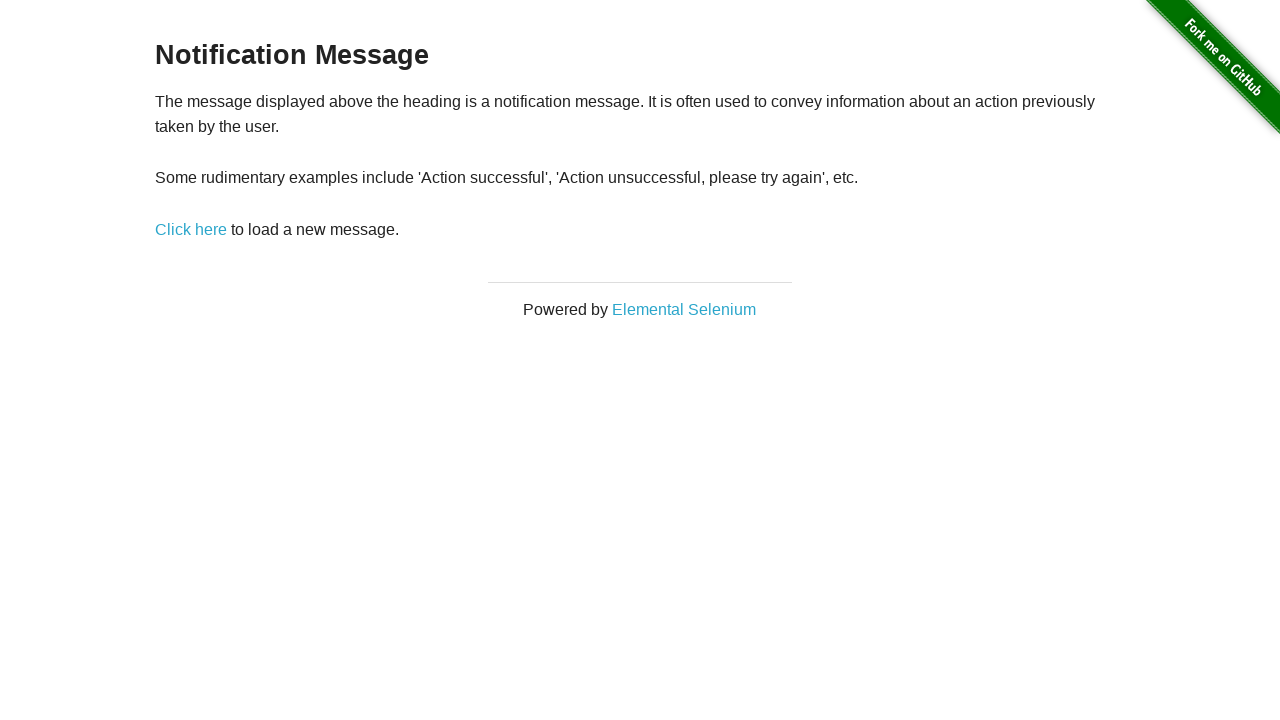

Clicked 'Click here' link to trigger notification at (191, 229) on xpath=//a[contains(text(),'Click here')]
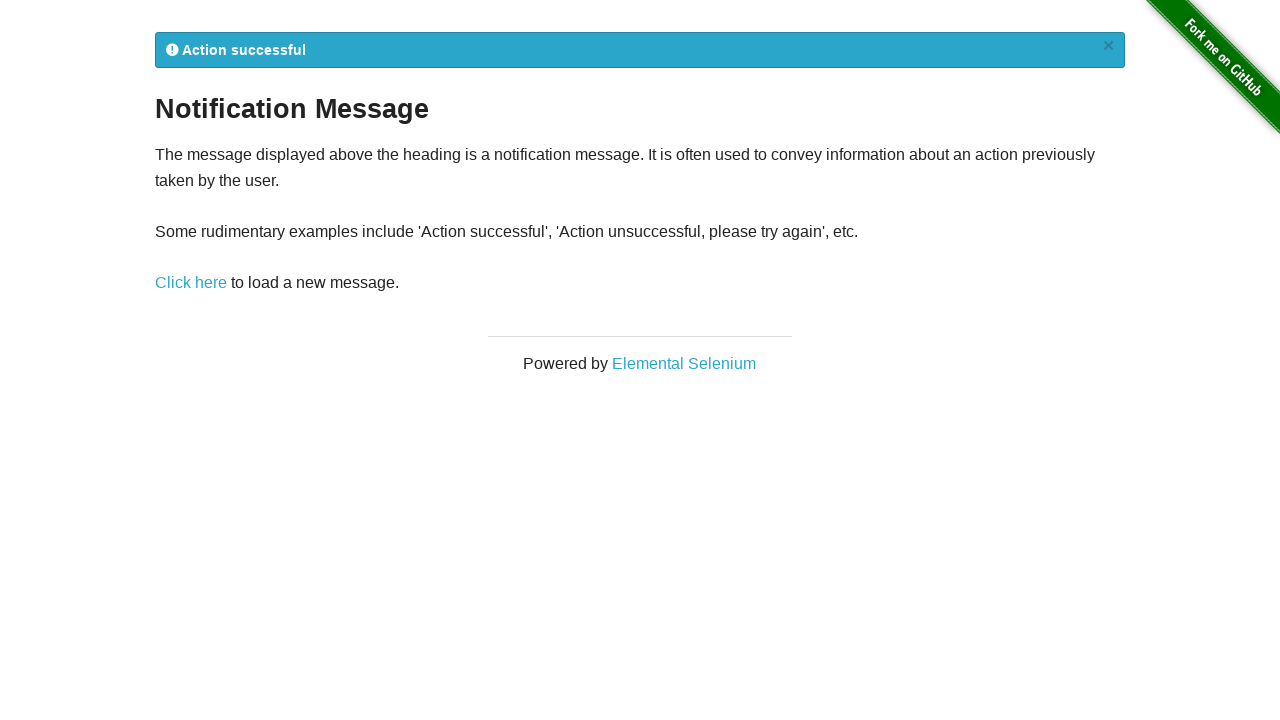

Flash message element loaded
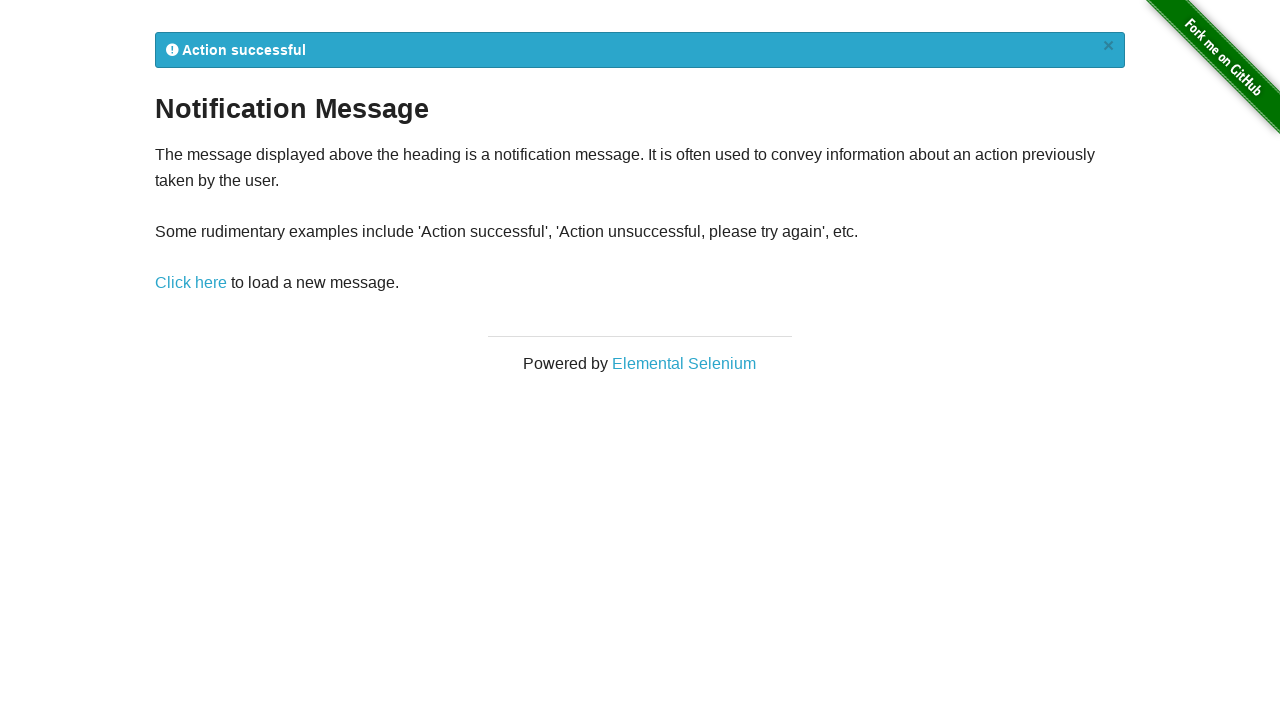

Retrieved flash message text: ' Action successful
×'
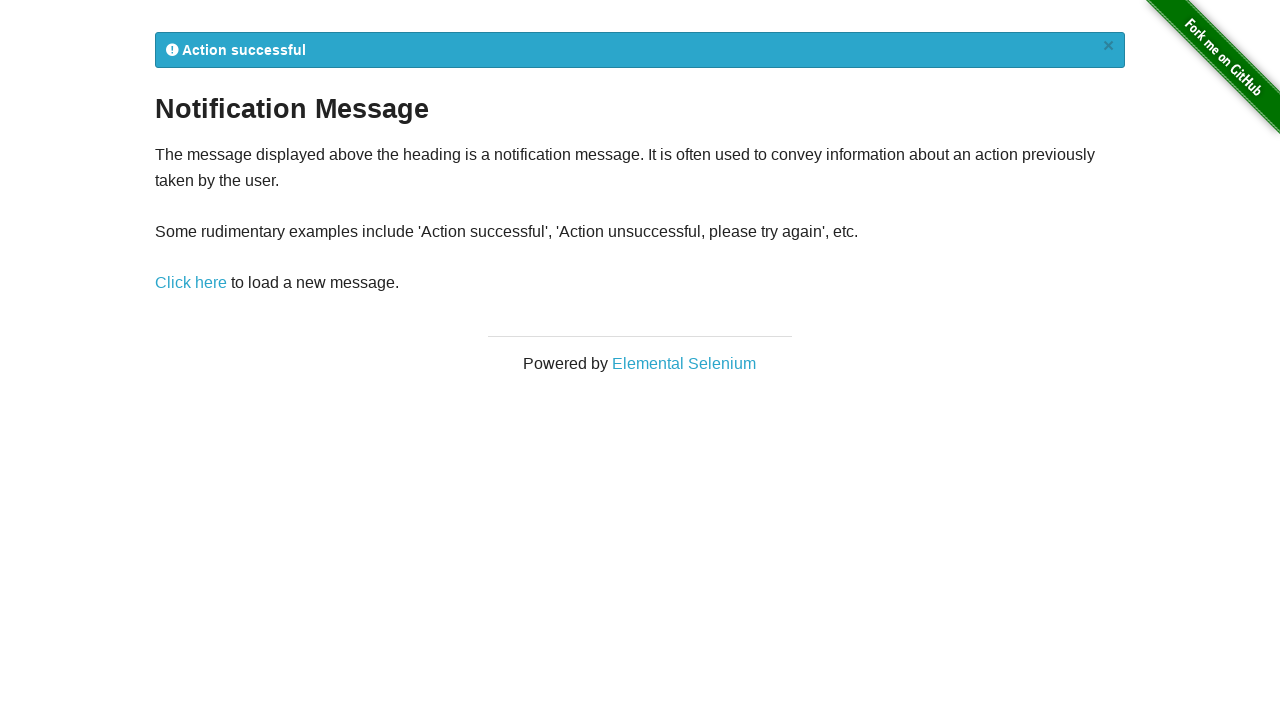

Success message 'Action successful' found - test passed
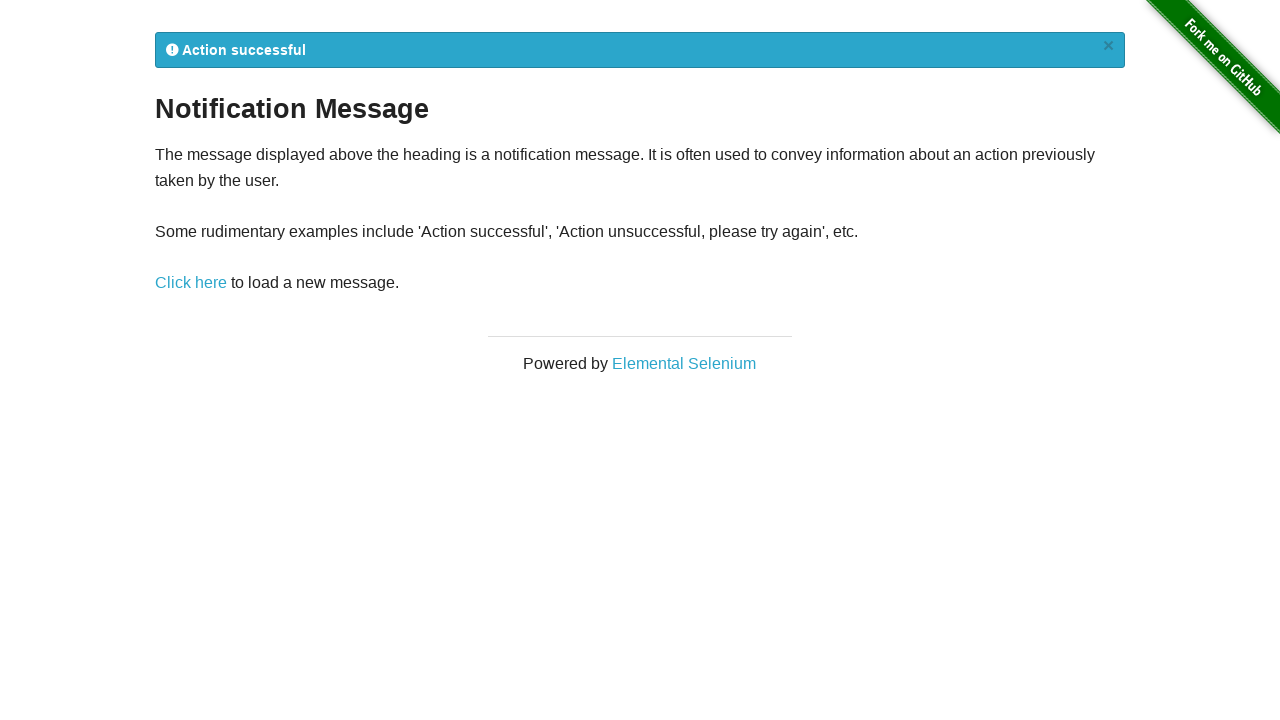

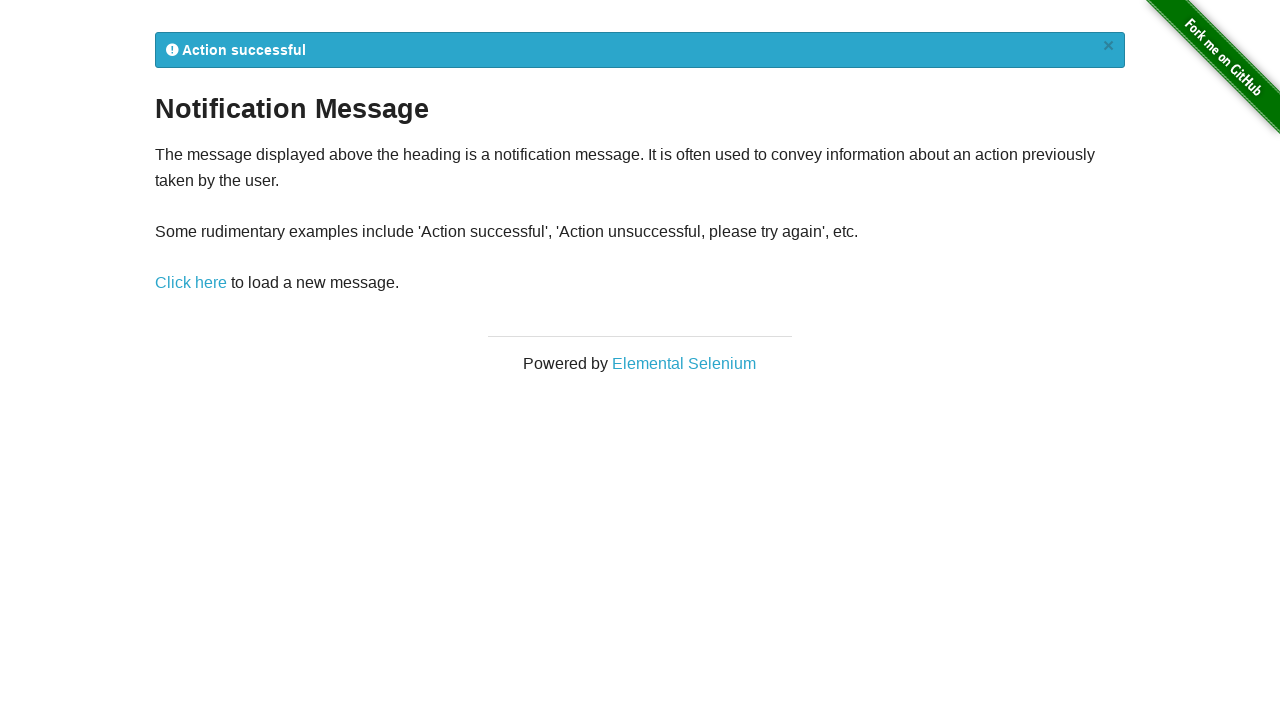